Tests the search functionality on testotomasyonu.com by searching for "phone", verifying the number of results, and checking that the first product contains the search term

Starting URL: https://www.testotomasyonu.com

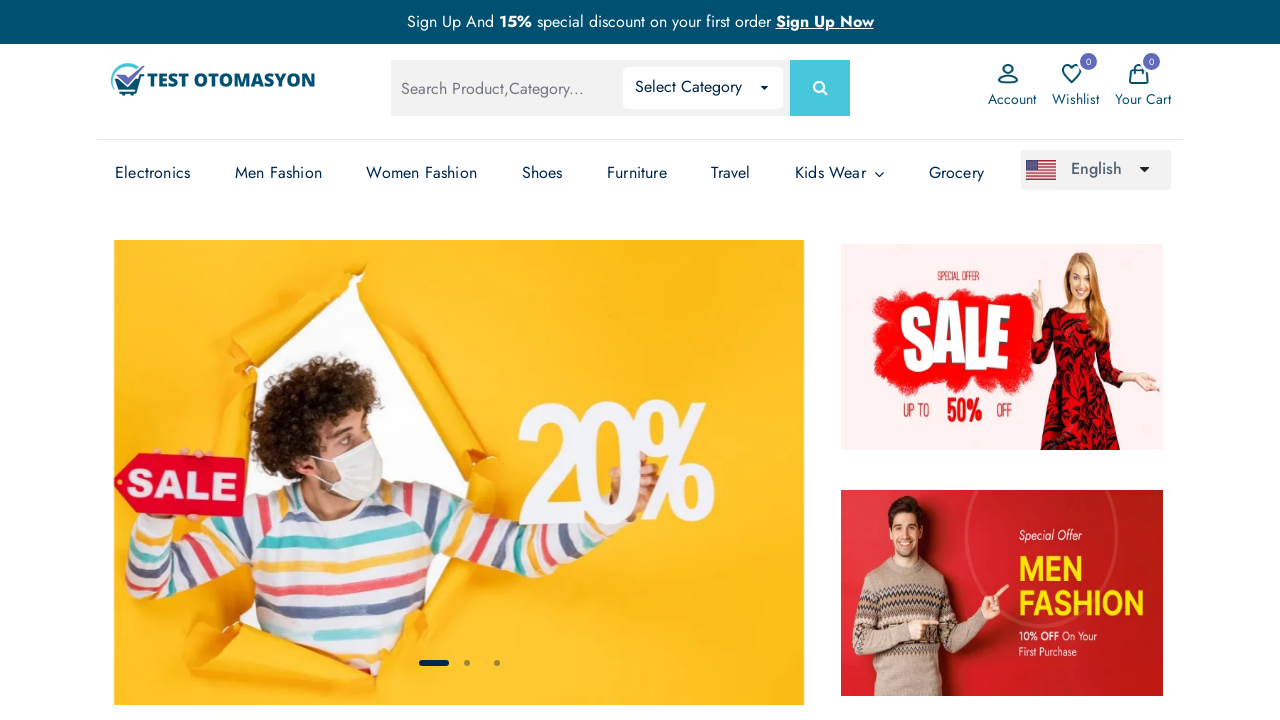

Filled search box with 'phone' on #global-search
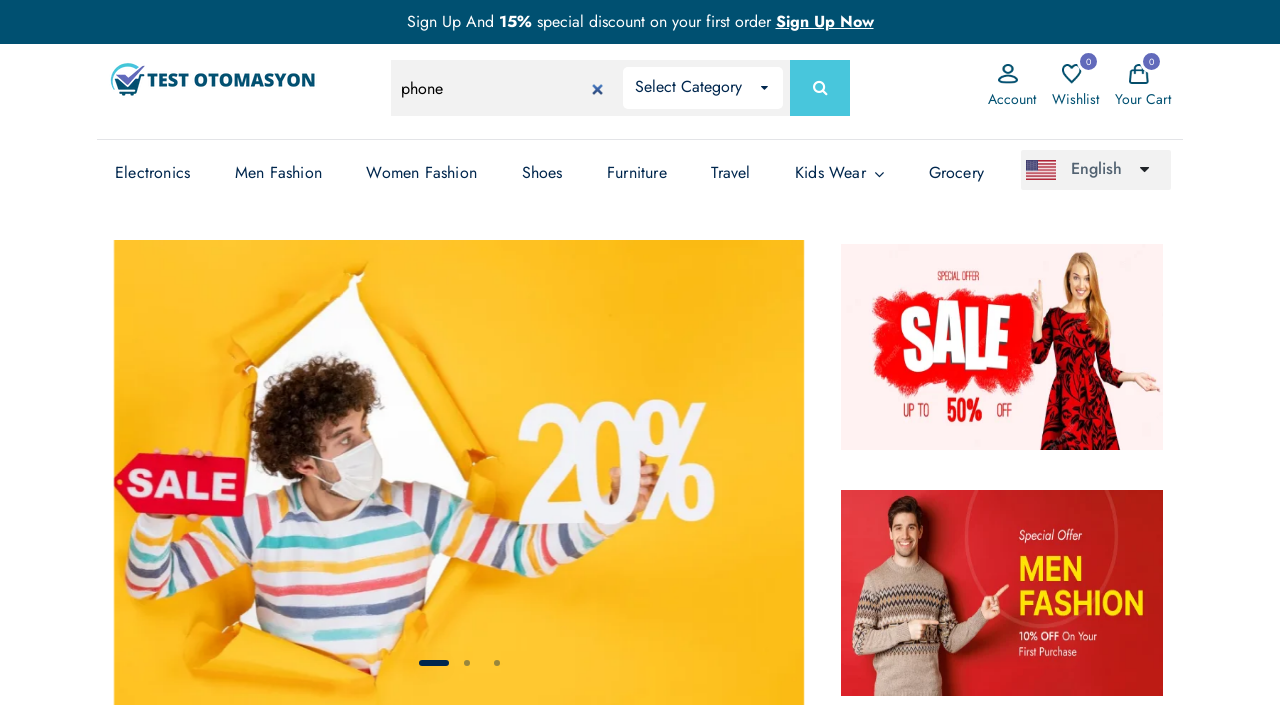

Pressed Enter to submit search on #global-search
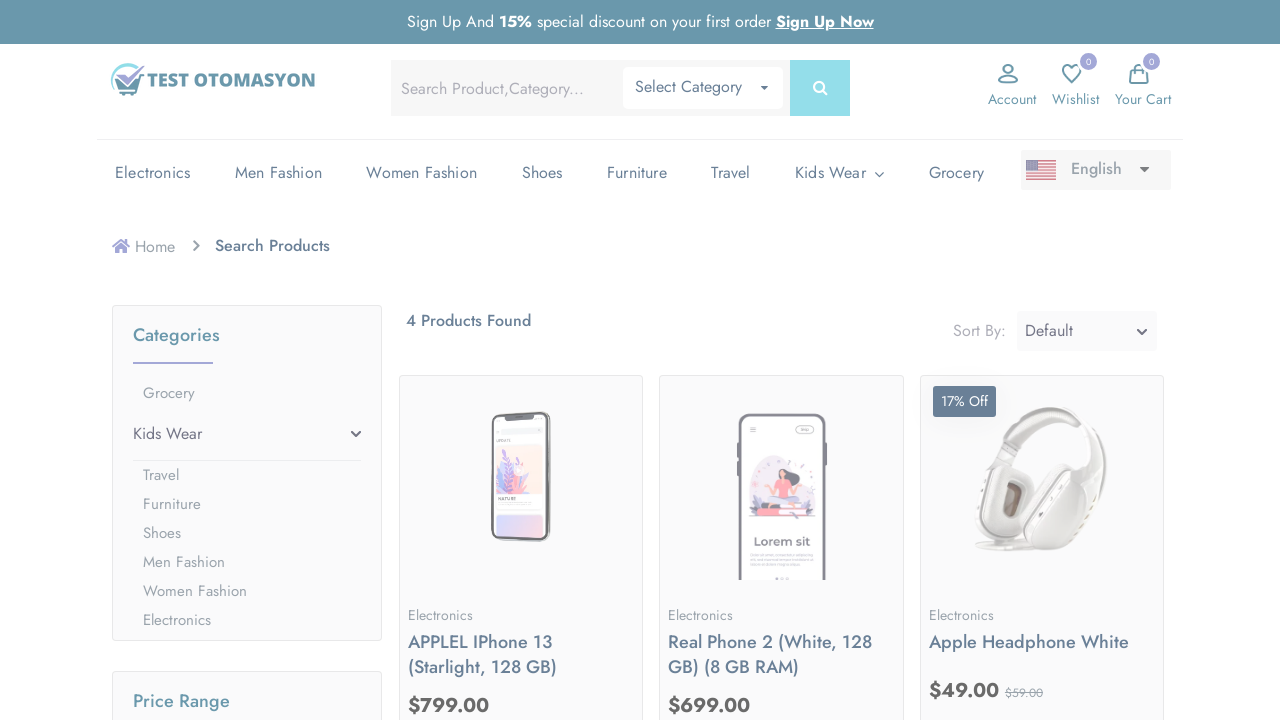

Search results loaded
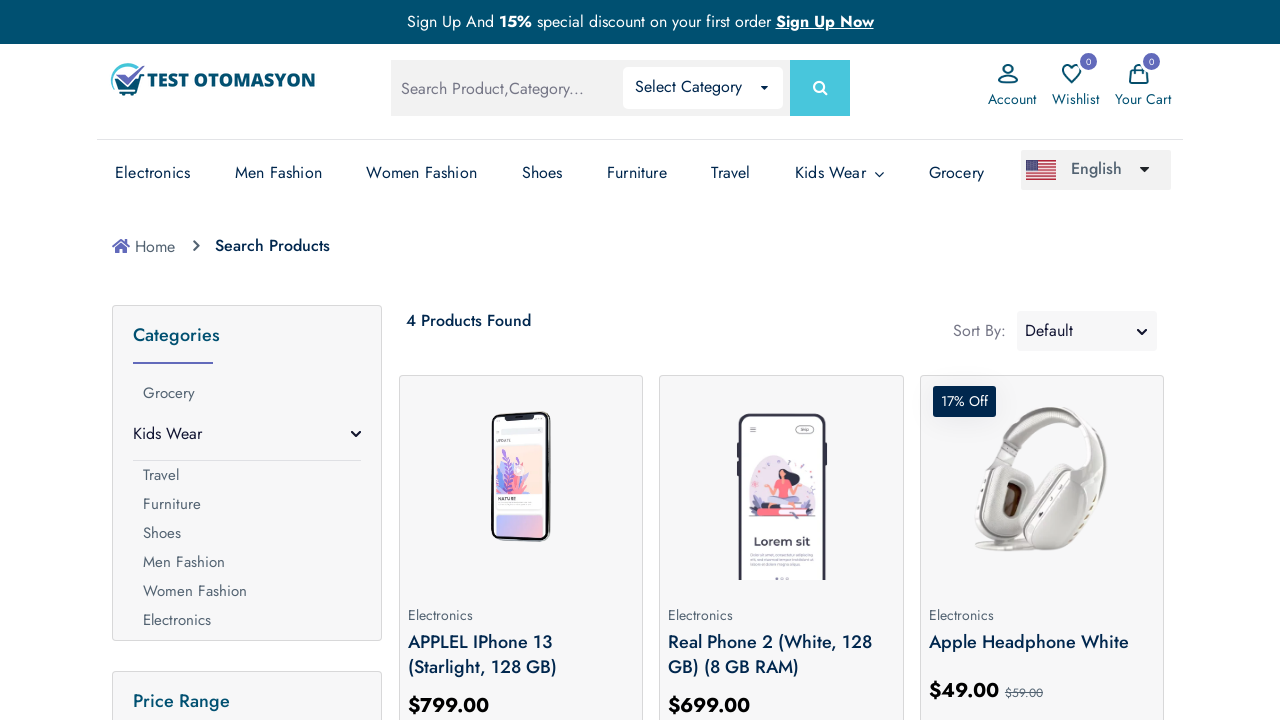

Retrieved all product elements from search results
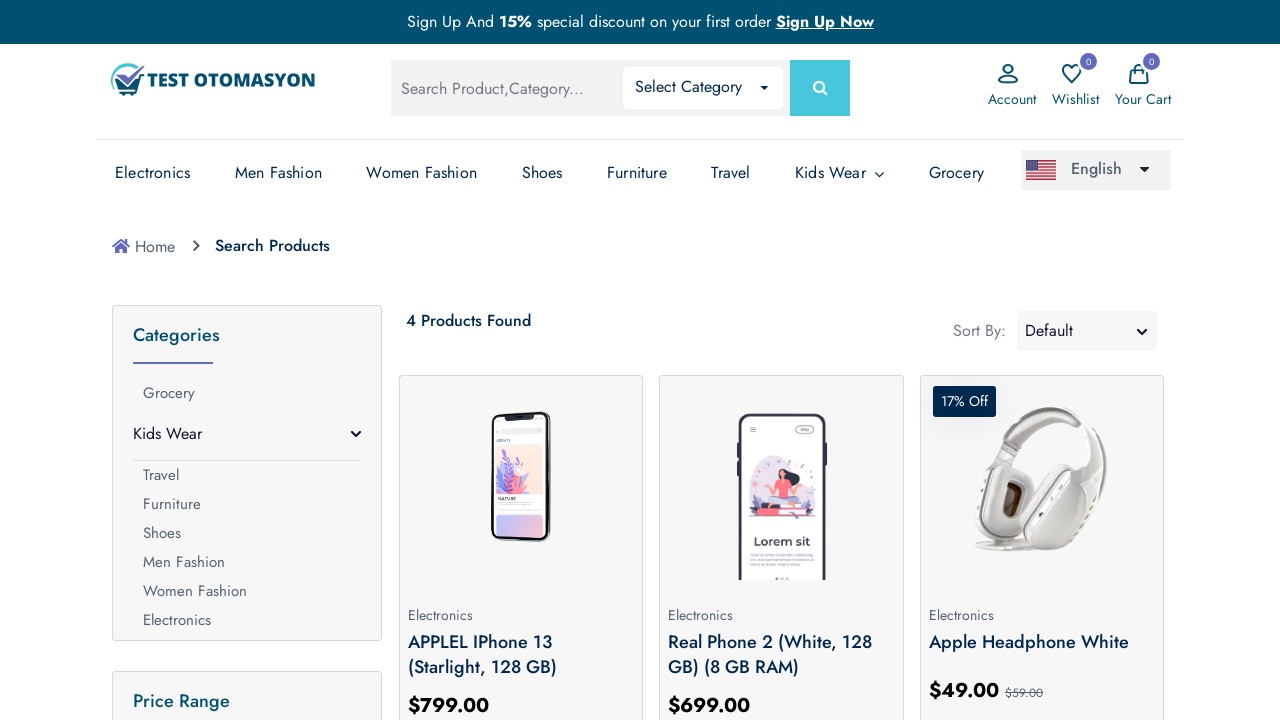

Printed all product names
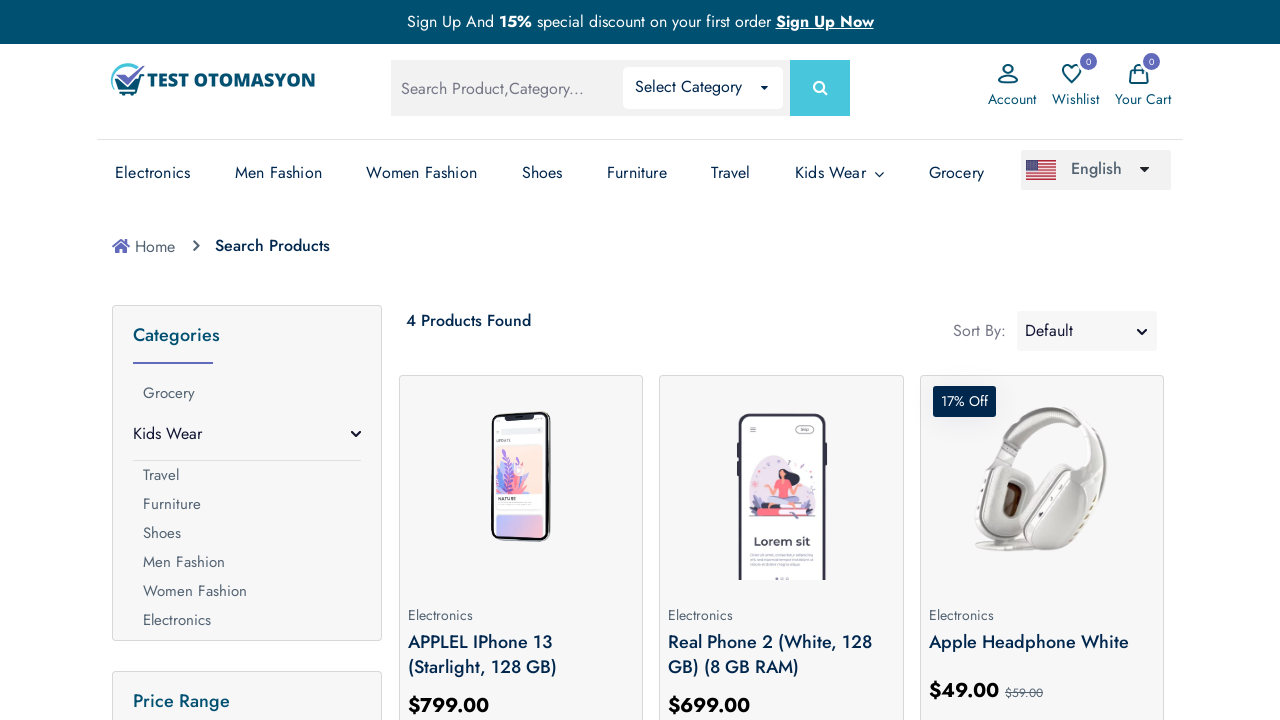

Verified 4 products found - product count test PASSED
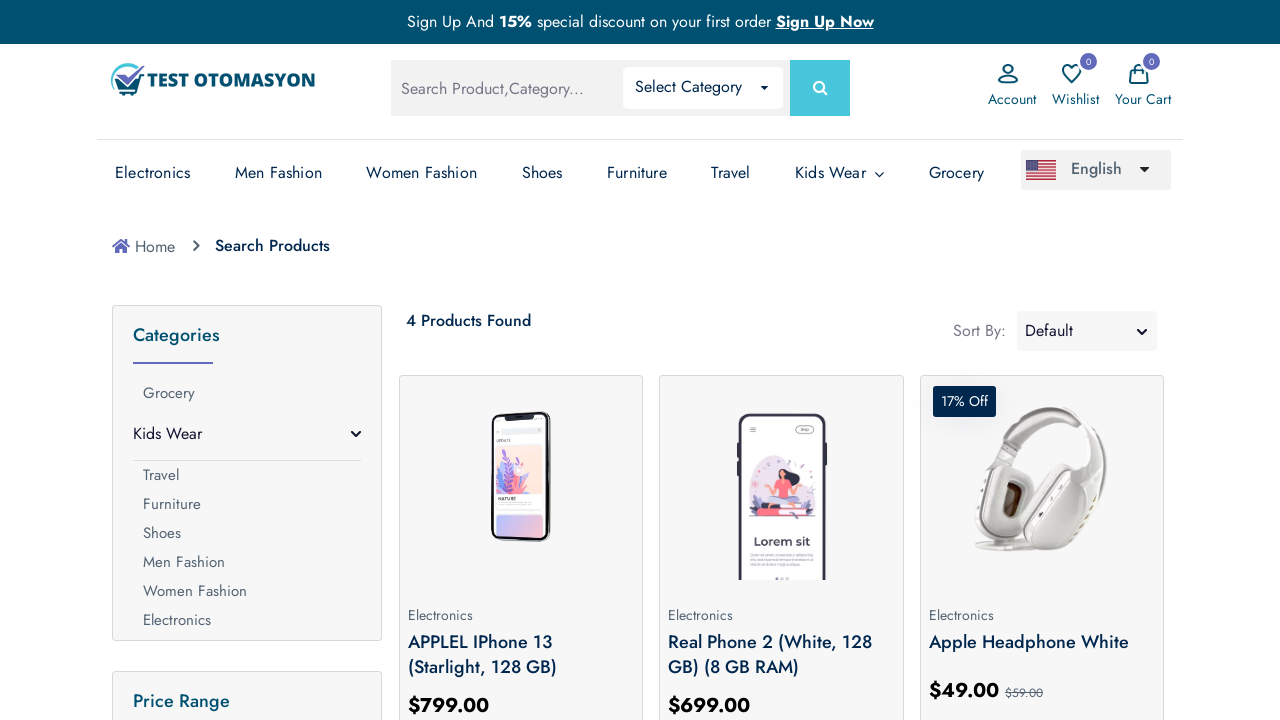

Verified first product contains 'phone' - first product name test PASSED
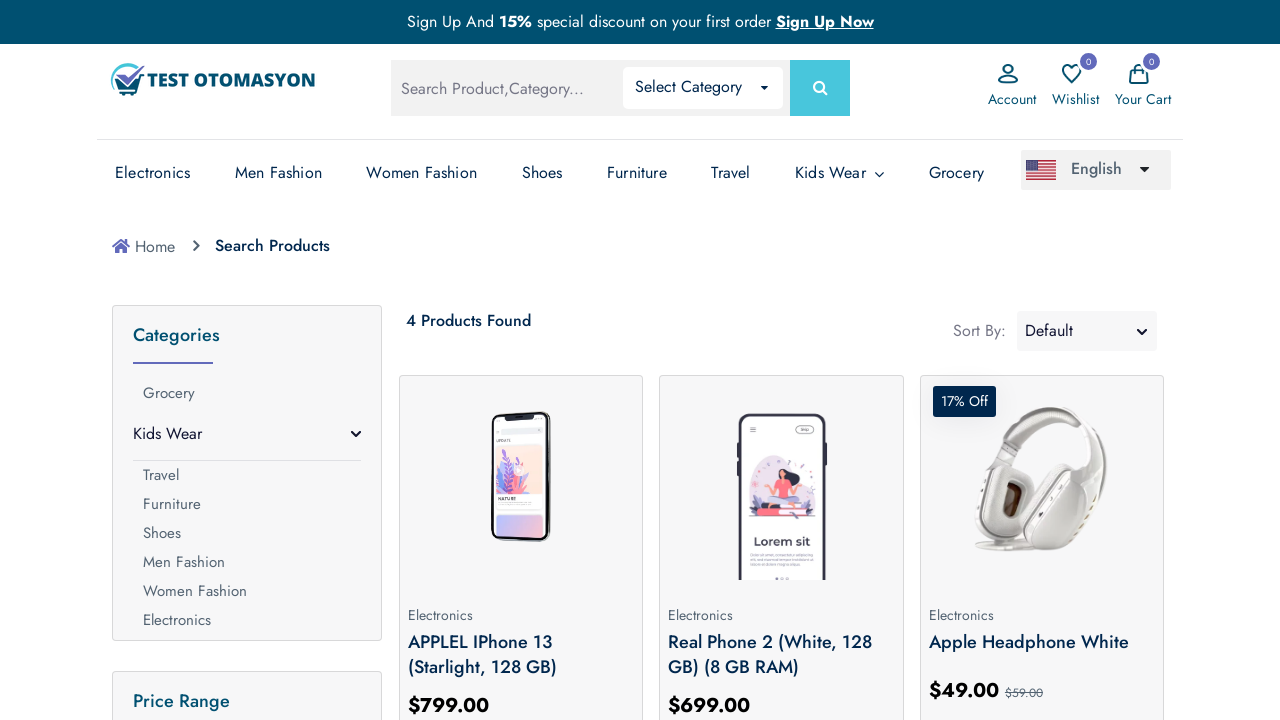

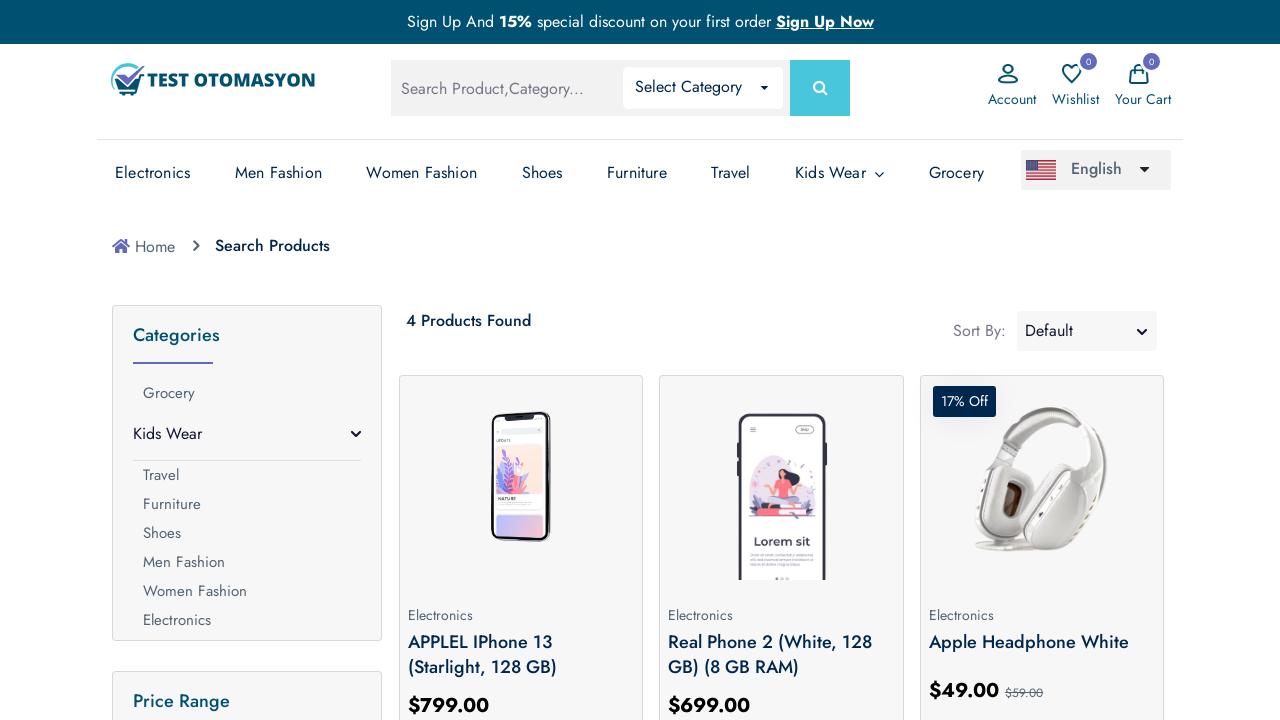